Tests dynamic radio button selection by finding all radio buttons with name 'lang' and clicking the one with value 'java'

Starting URL: http://seleniumpractise.blogspot.com/2016/08/how-to-automate-radio-button-in.html

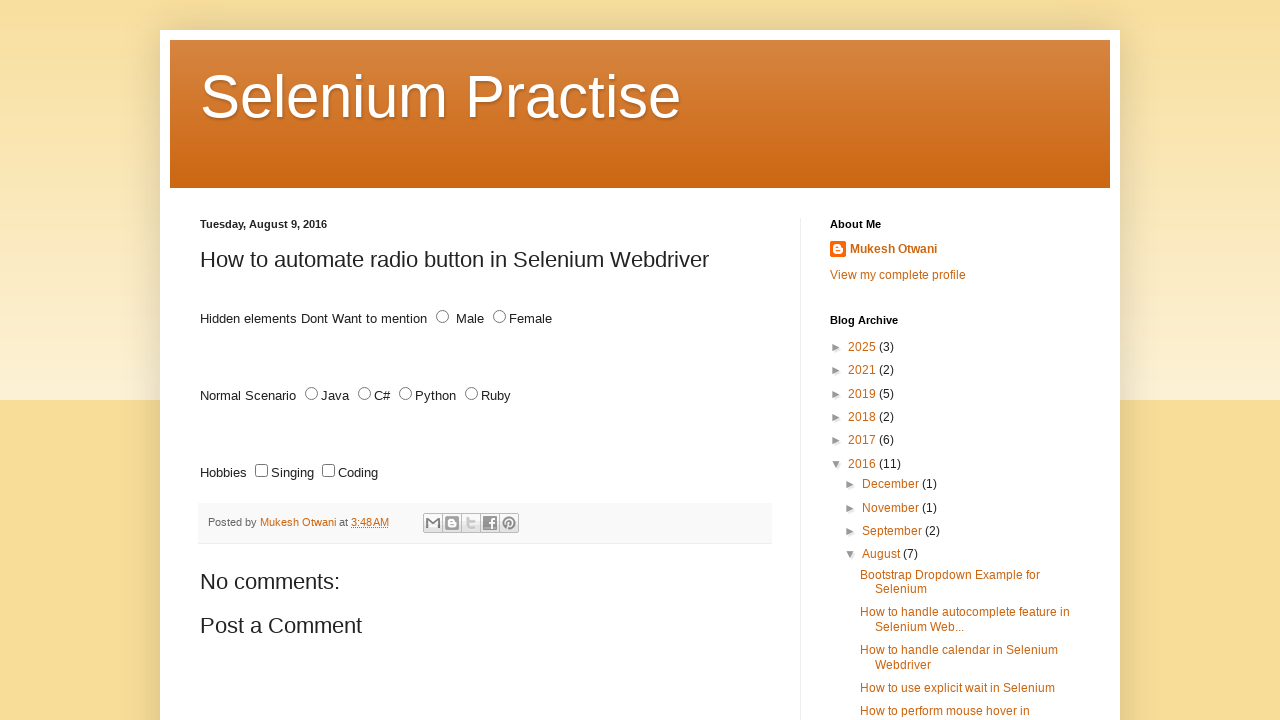

Located all radio buttons with name 'lang'
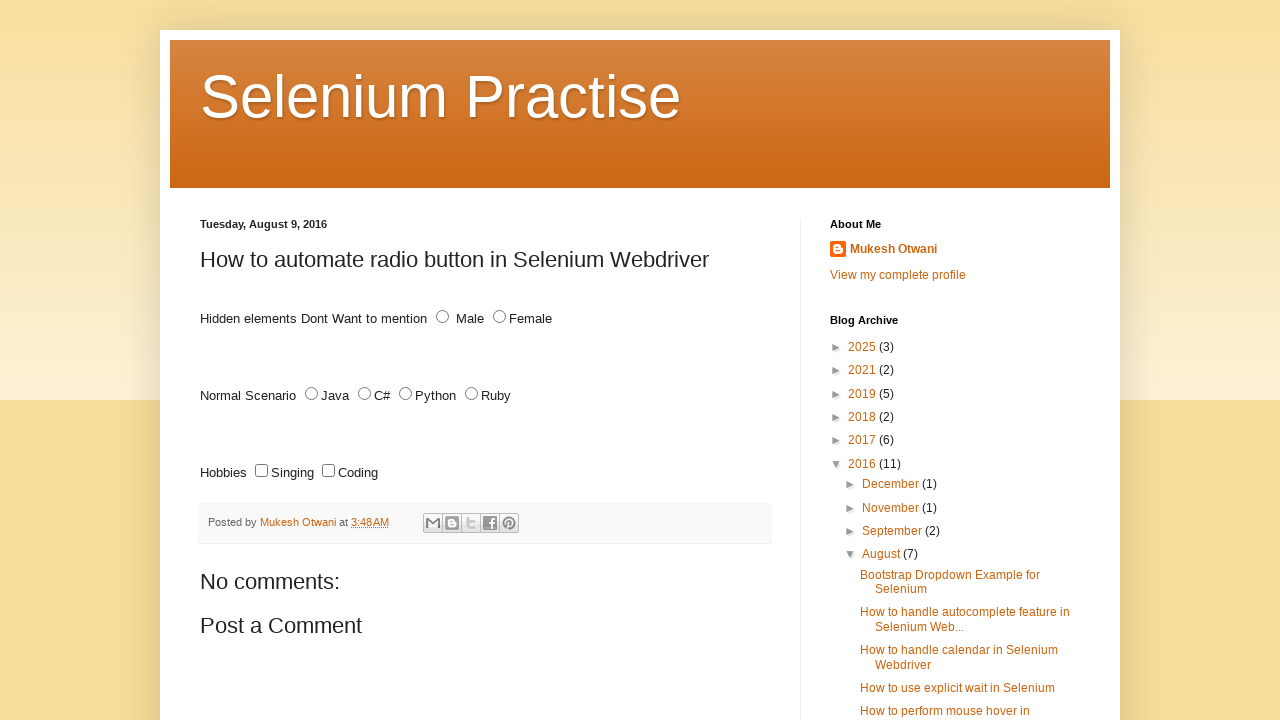

Retrieved value attribute from radio button: 'JAVA'
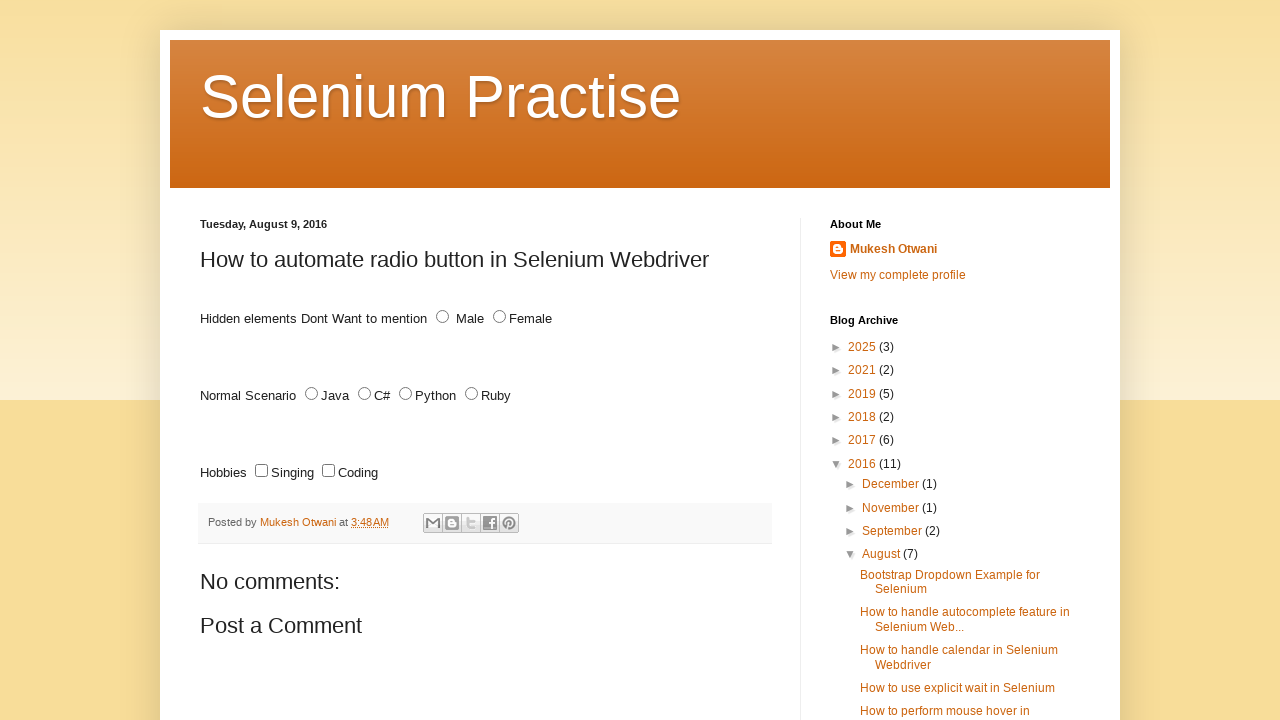

Clicked radio button with value 'java' at (312, 394) on input[type='radio'][name='lang'] >> nth=0
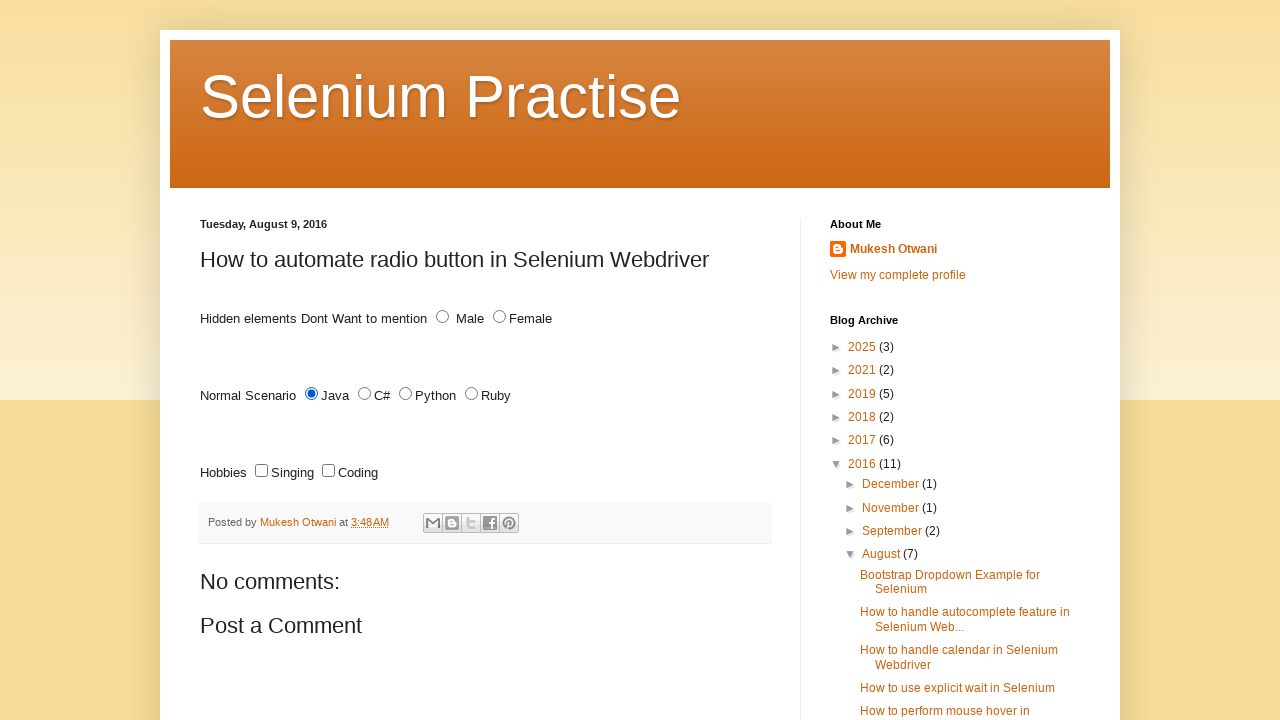

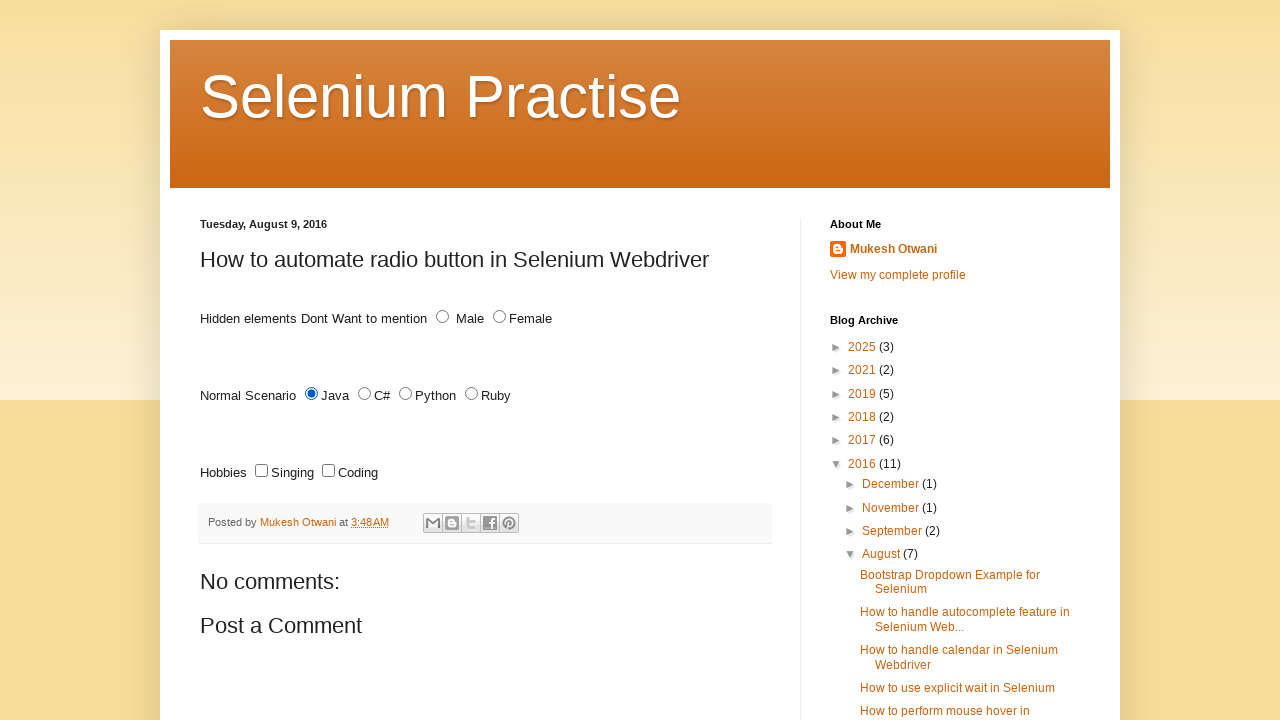